Tests date picker functionality by entering a date value and submitting it with Enter key

Starting URL: https://formy-project.herokuapp.com/datepicker

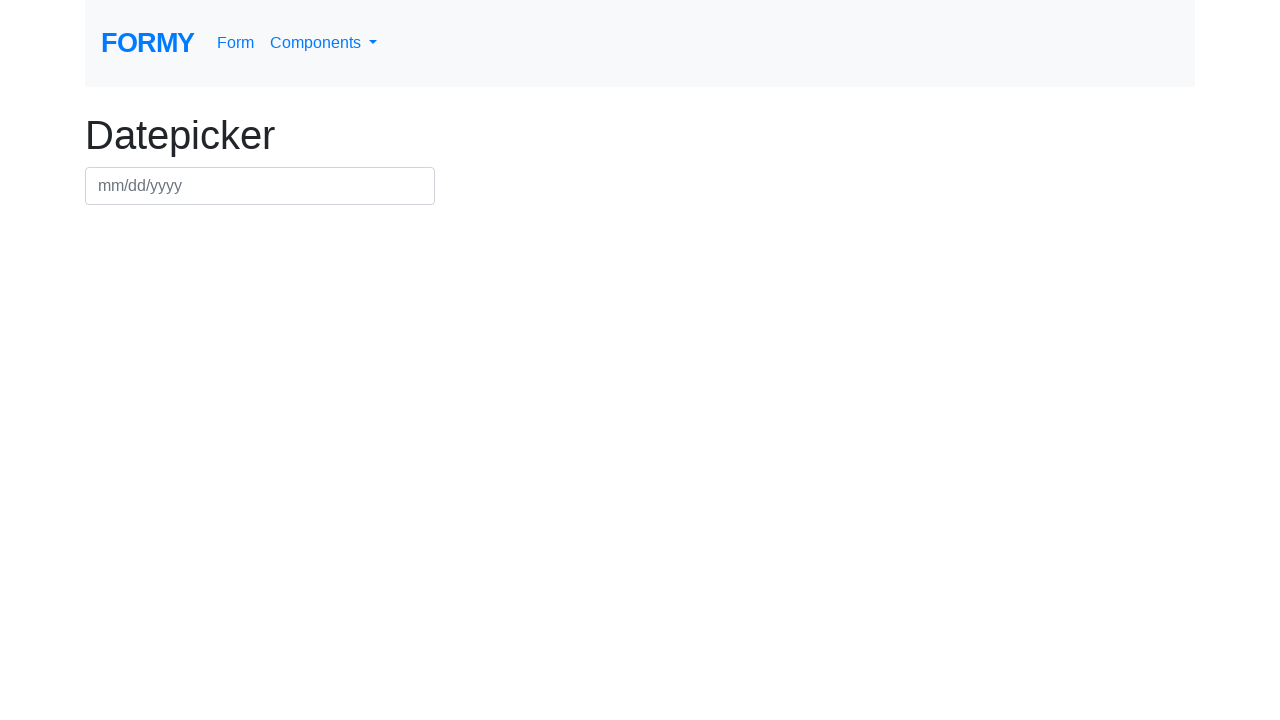

Filled datepicker field with date 03/15/2024 on #datepicker
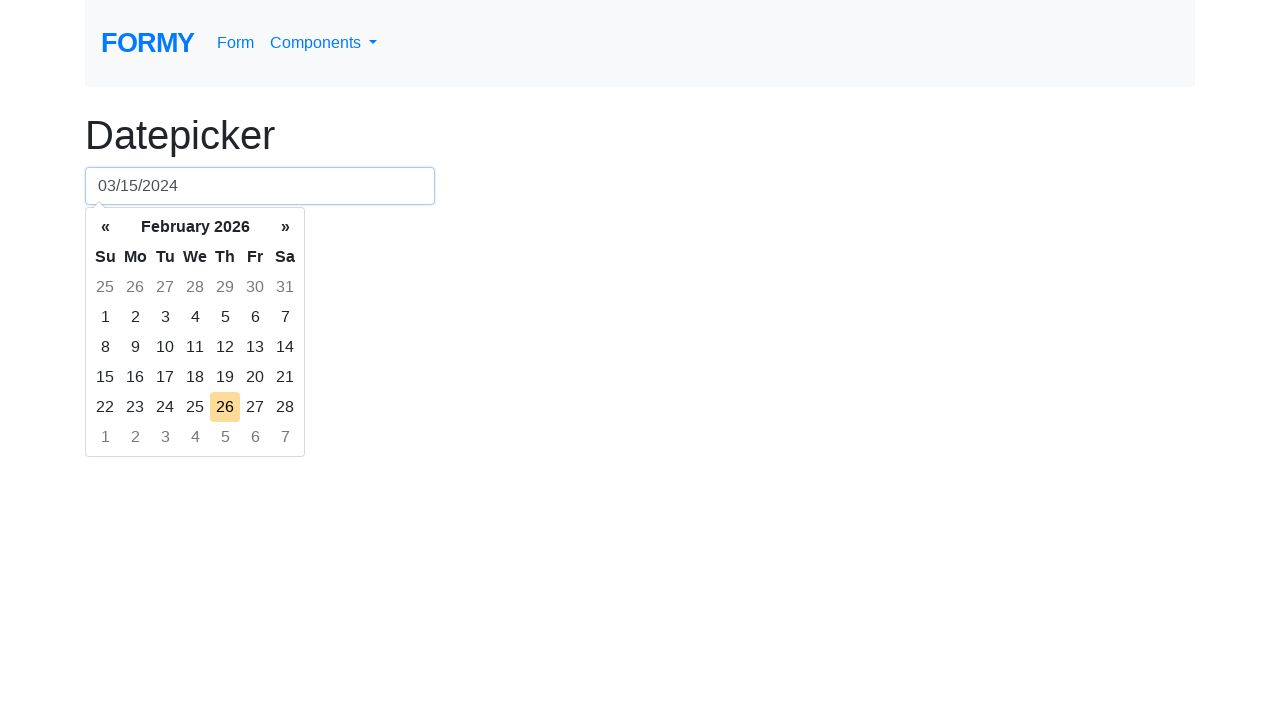

Pressed Enter key to submit the date on #datepicker
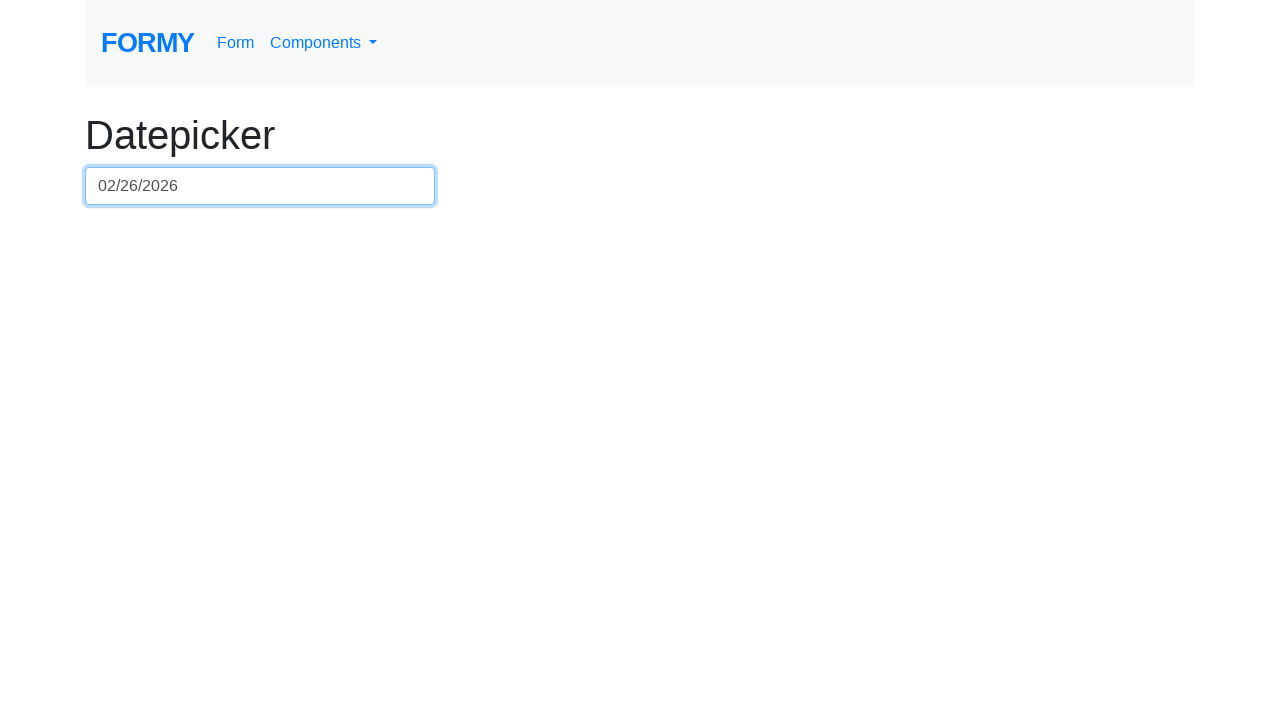

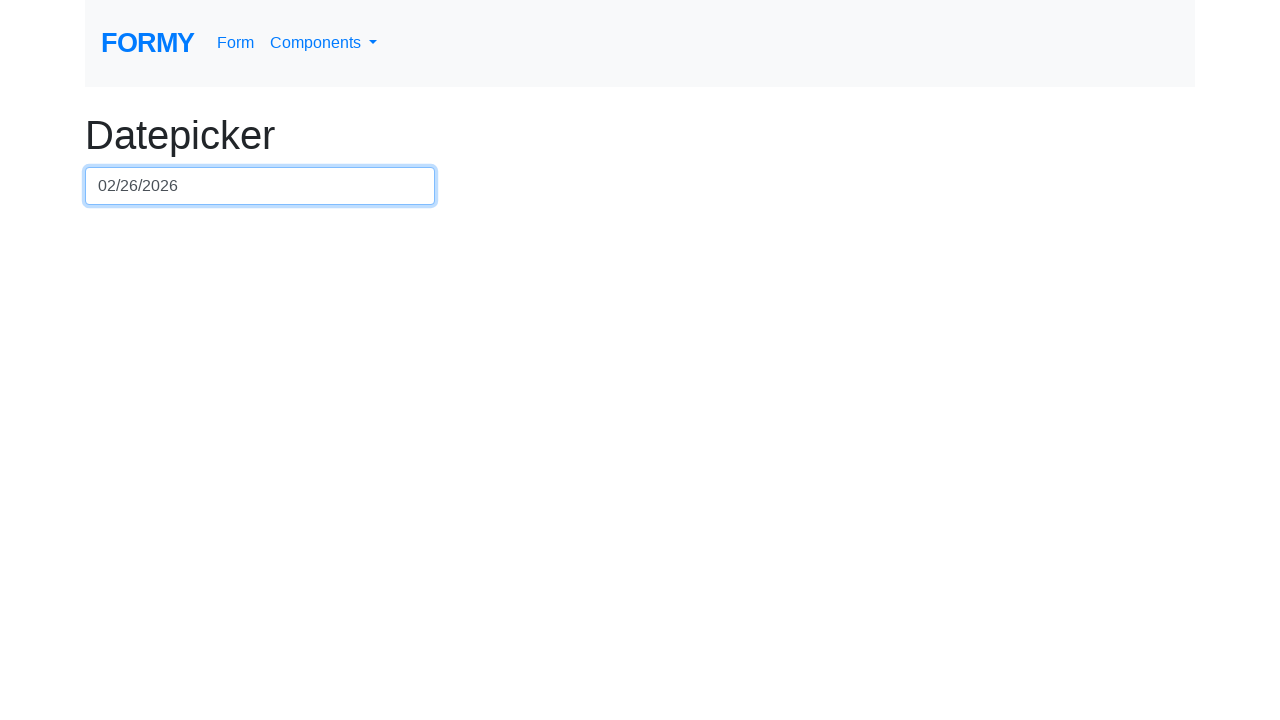